Tests multiple browser window handling by clicking a link that opens a new window, then switching between windows to verify the new window contains expected content.

Starting URL: https://the-internet.herokuapp.com/windows

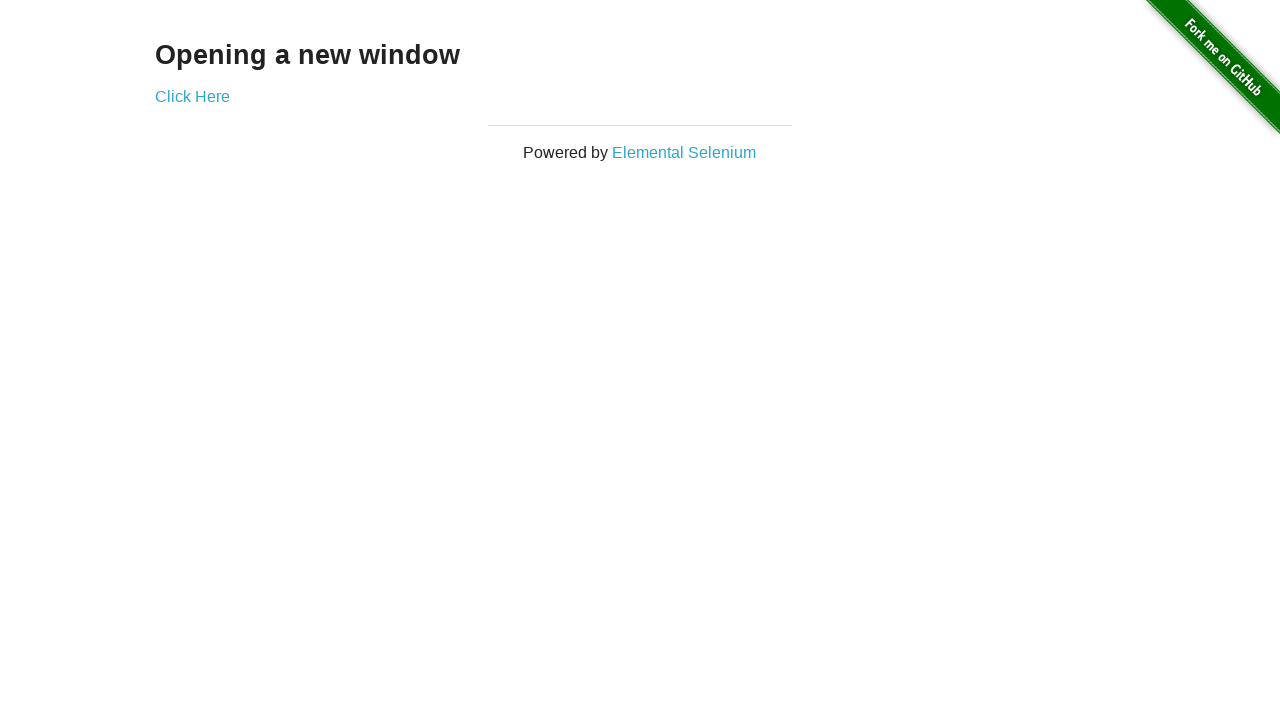

Stored reference to original page
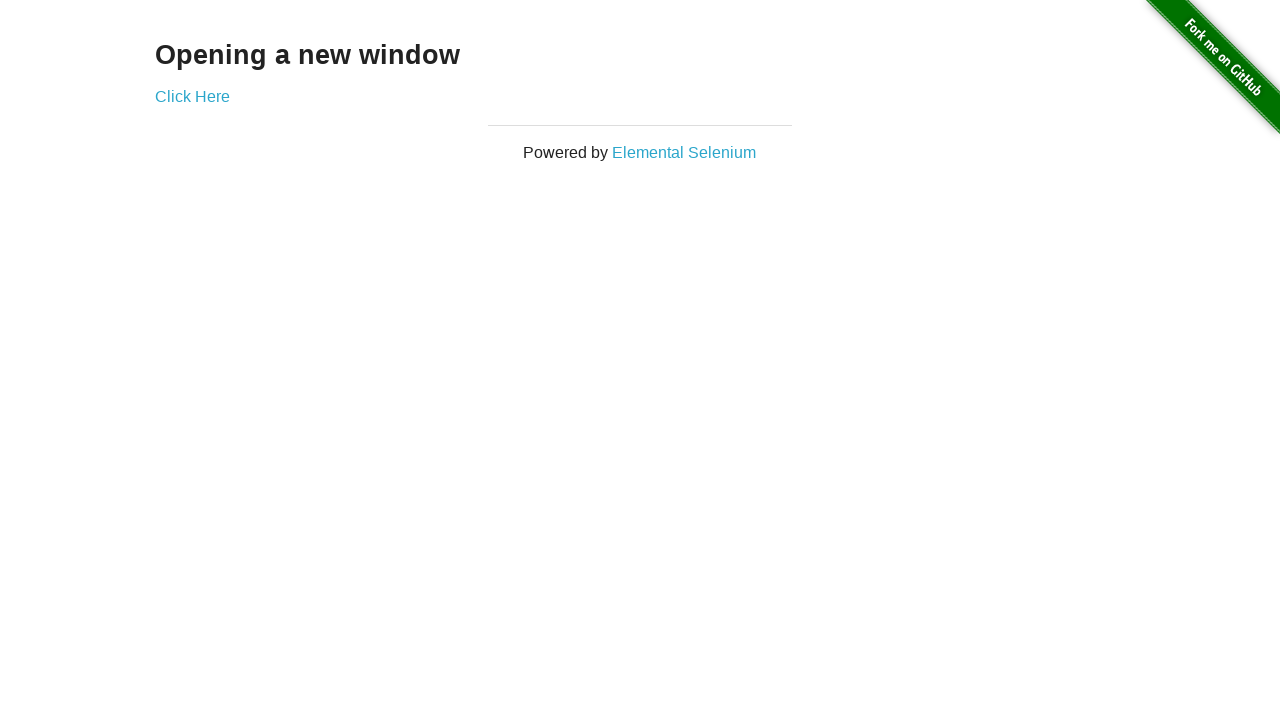

Clicked 'Click Here' link to open new window at (192, 96) on xpath=//a[text()='Click Here']
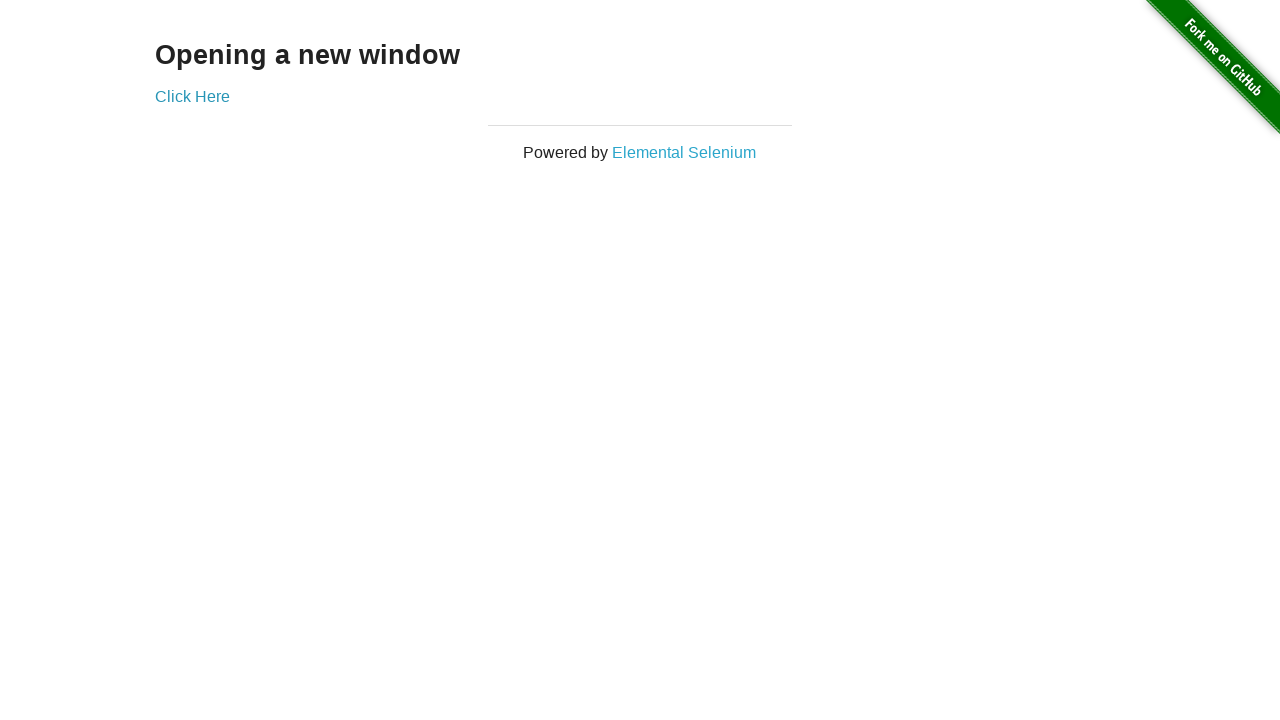

Captured reference to newly opened page
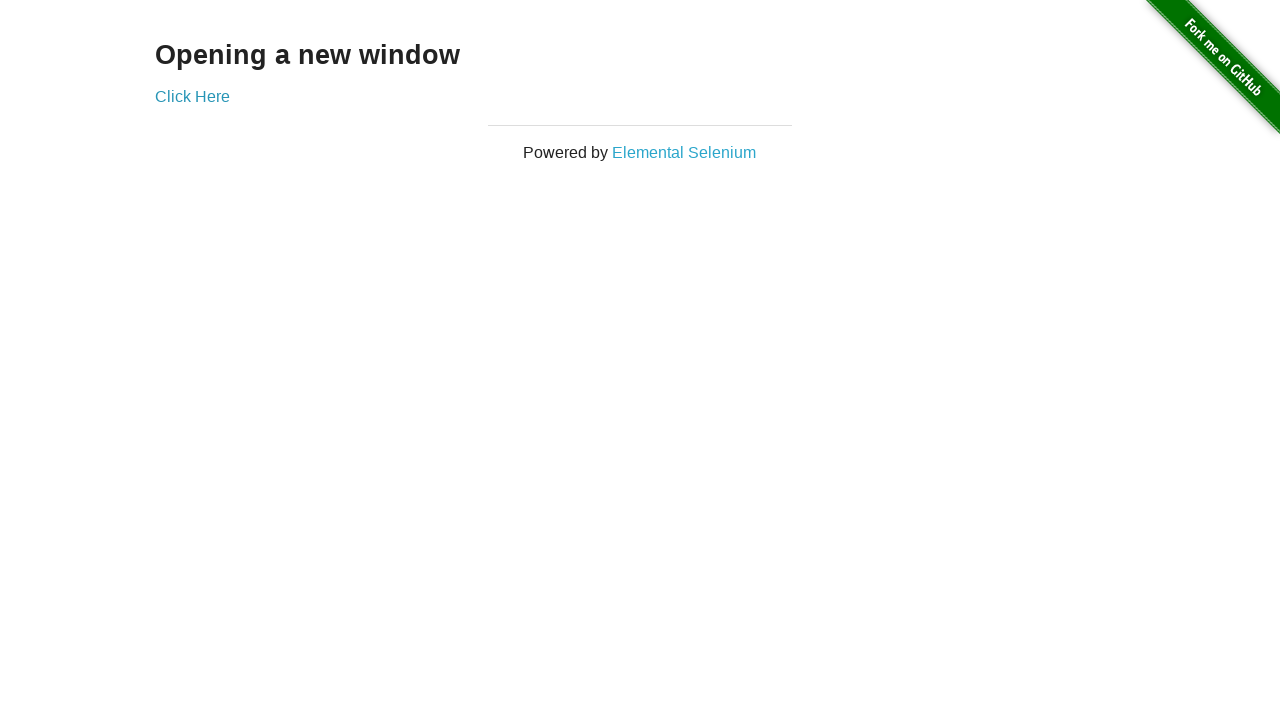

Waited for new page to fully load
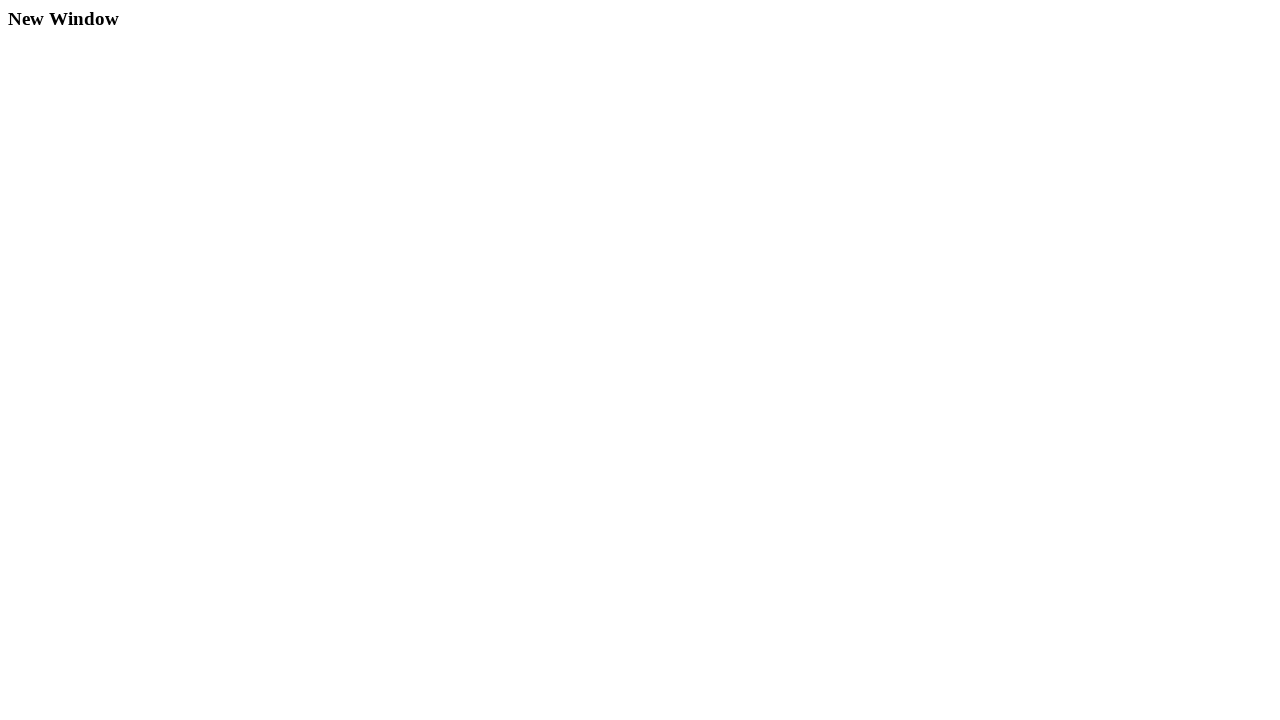

Verified new window contains 'New Window' text
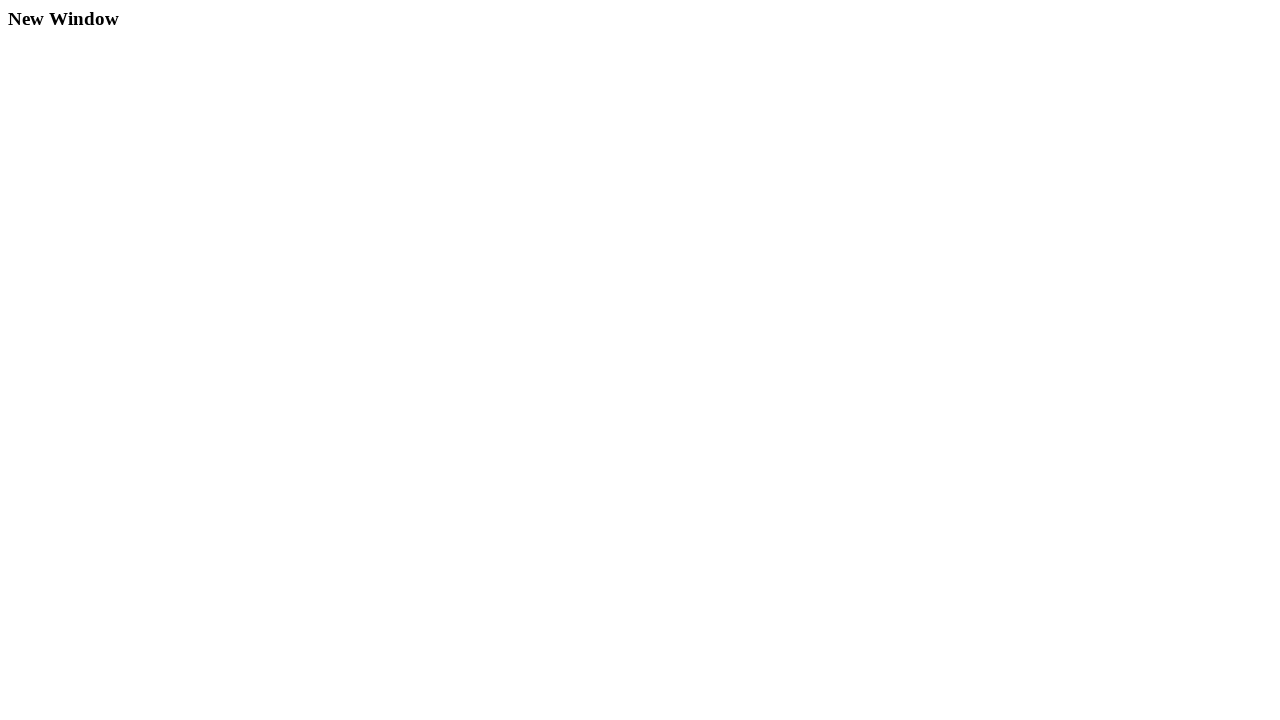

Brought original page to front
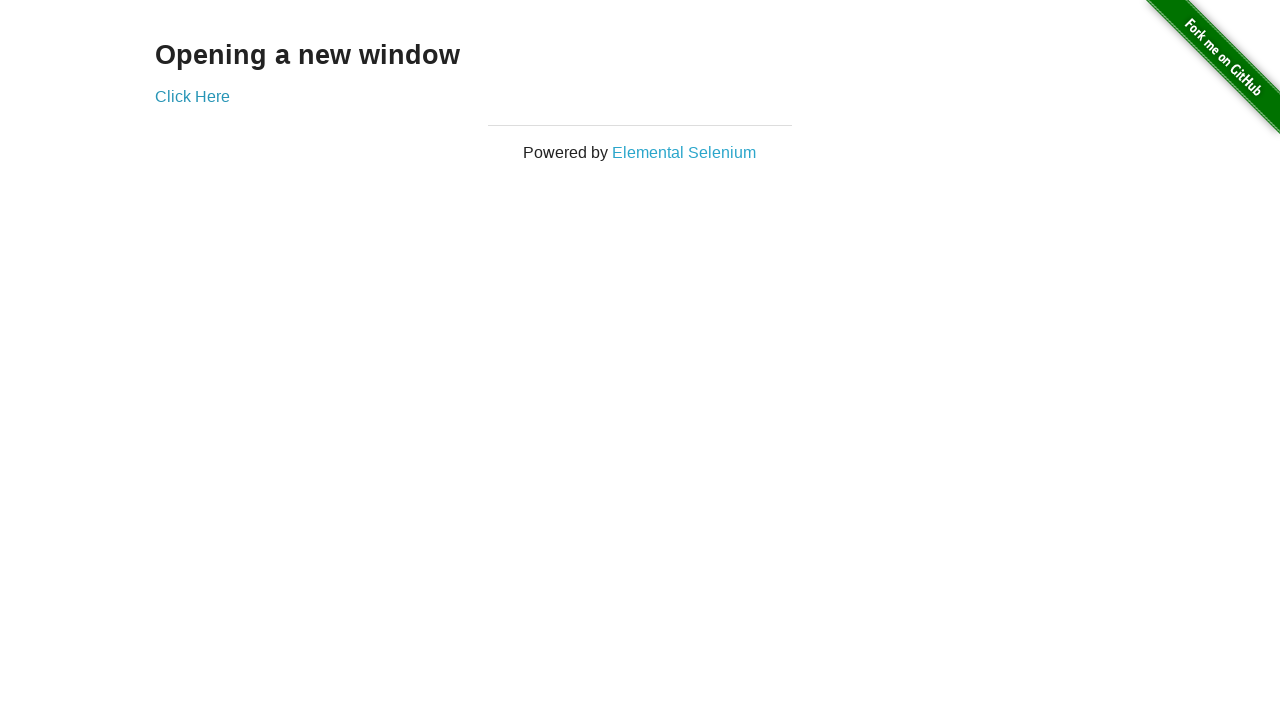

Closed the new page window
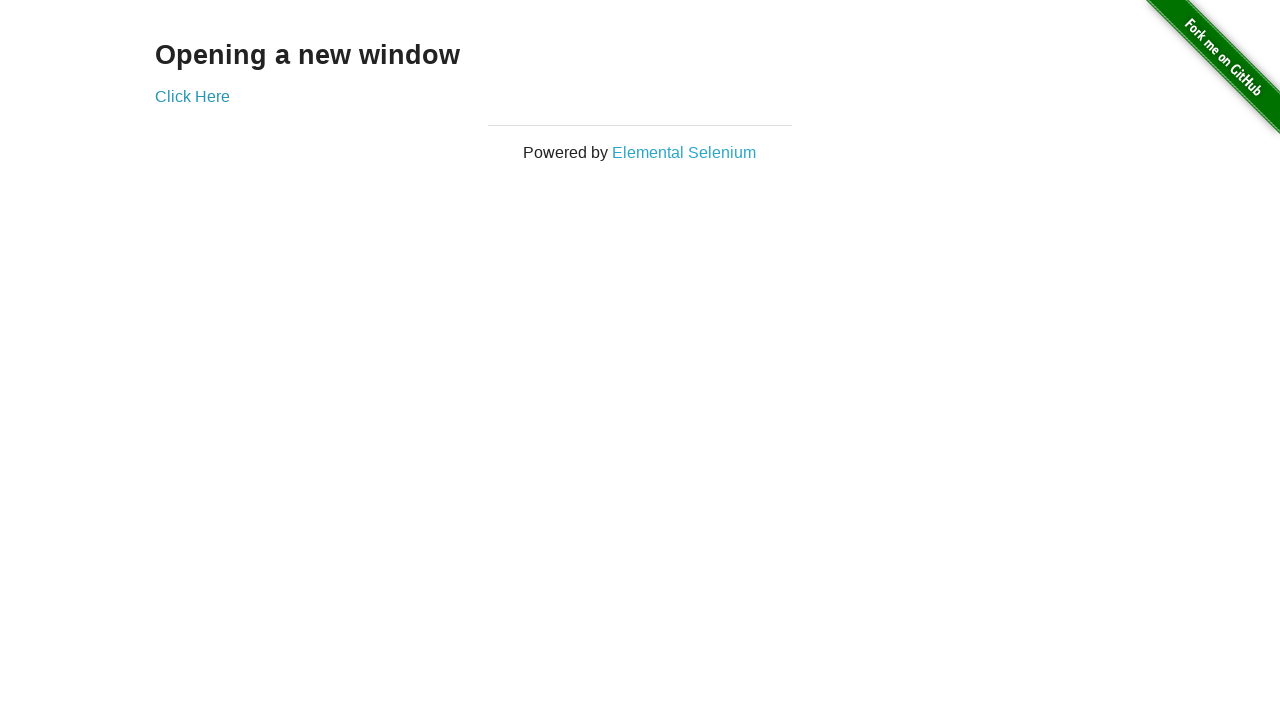

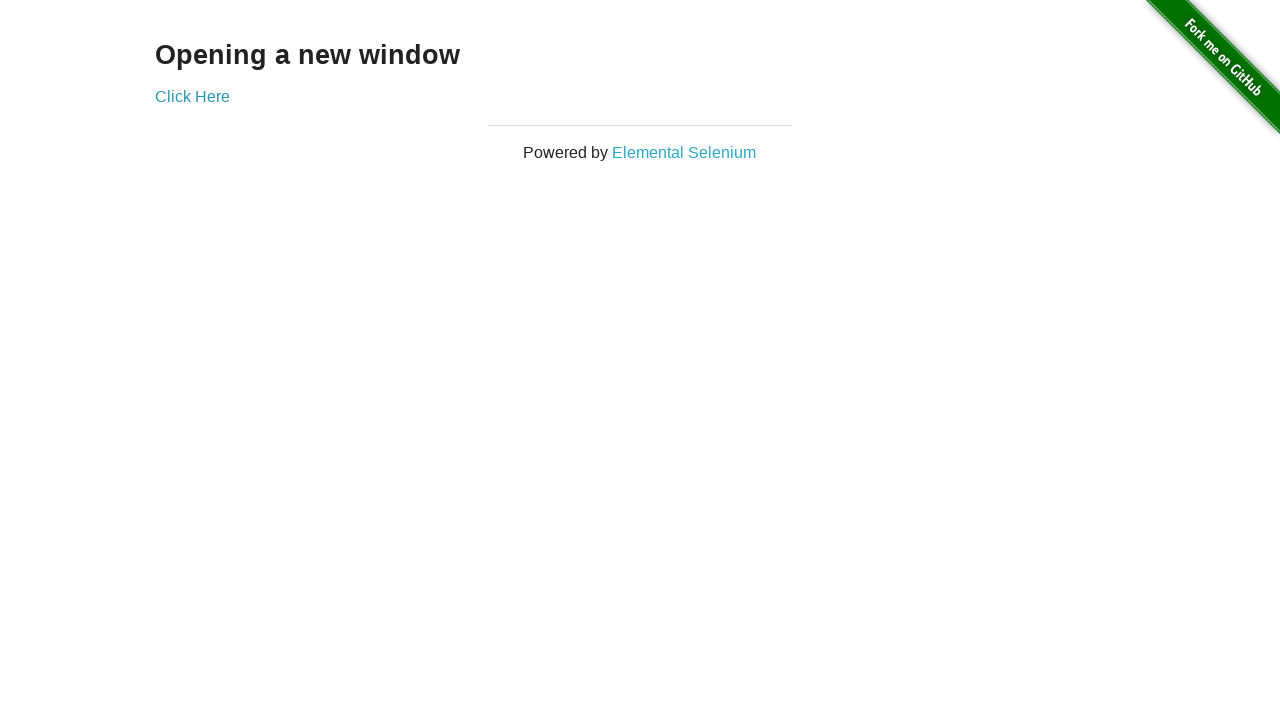